Navigates to Assertible documentation page and clicks on the "Creating web services" link

Starting URL: https://assertible.com/docs/guide/assertions#json-schema

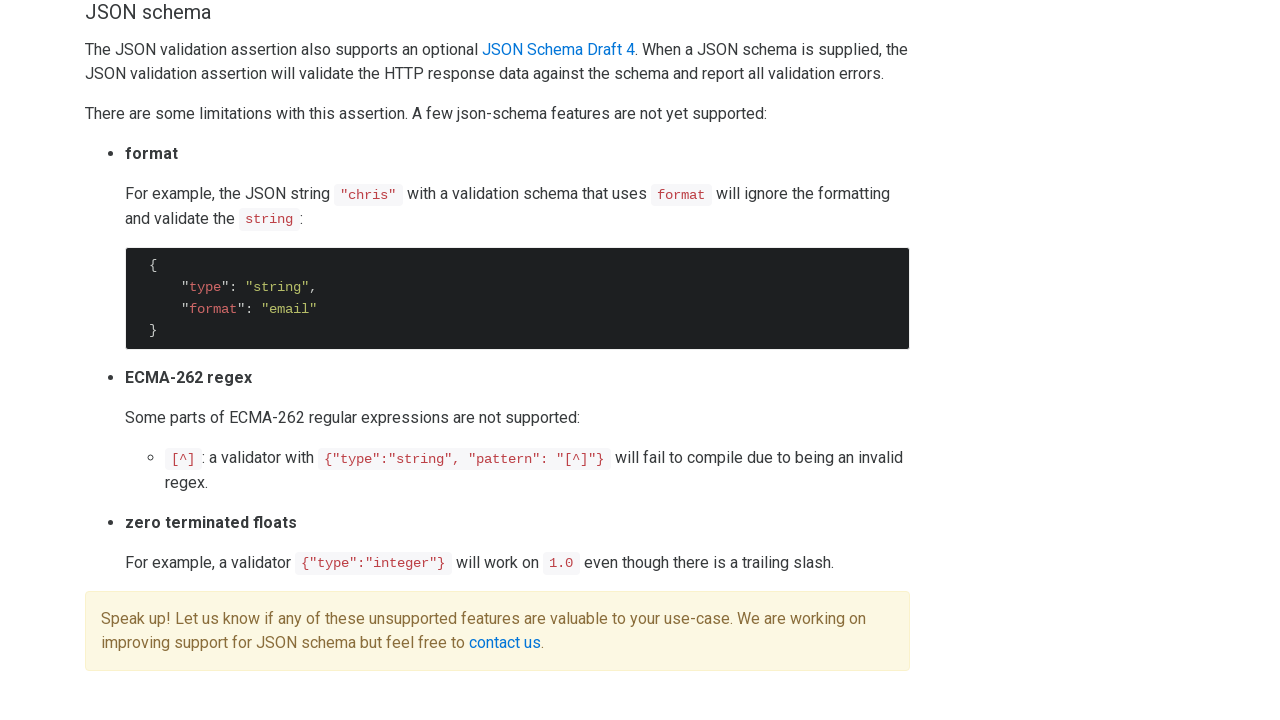

Navigated to Assertible documentation page on assertions and JSON schema
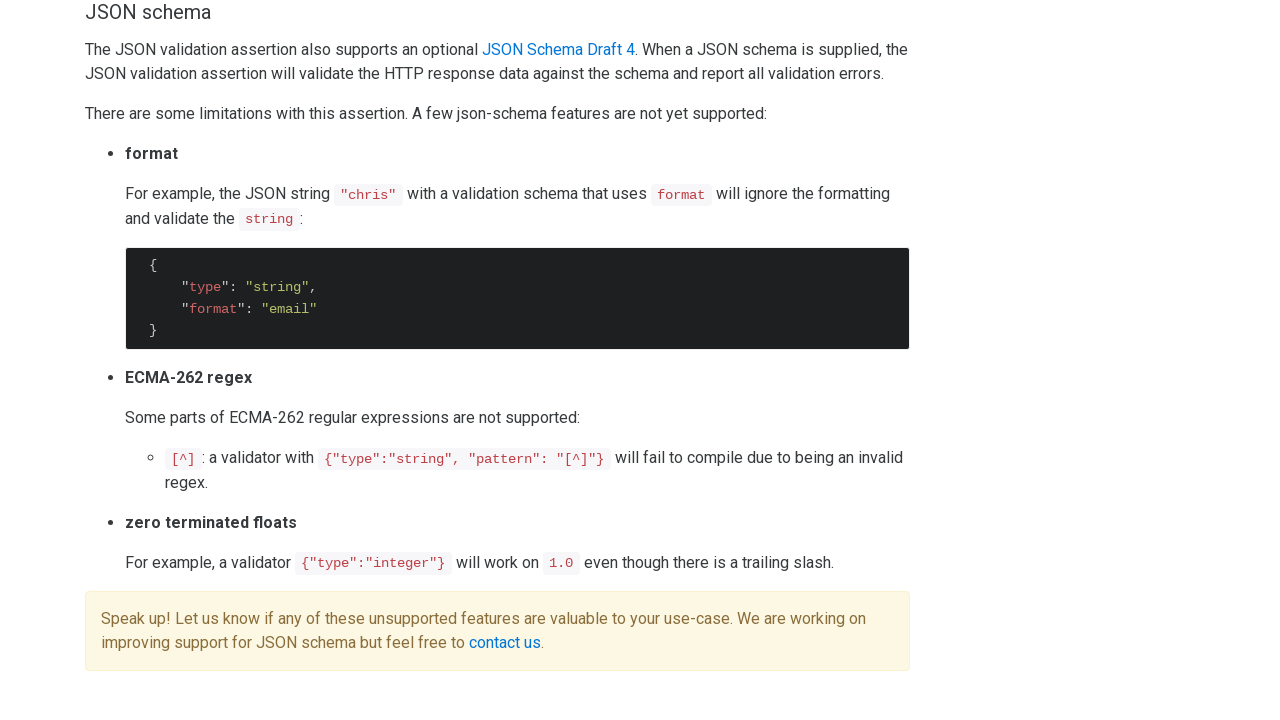

Clicked on 'Creating web services' link at (1068, 303) on text=Creating web services
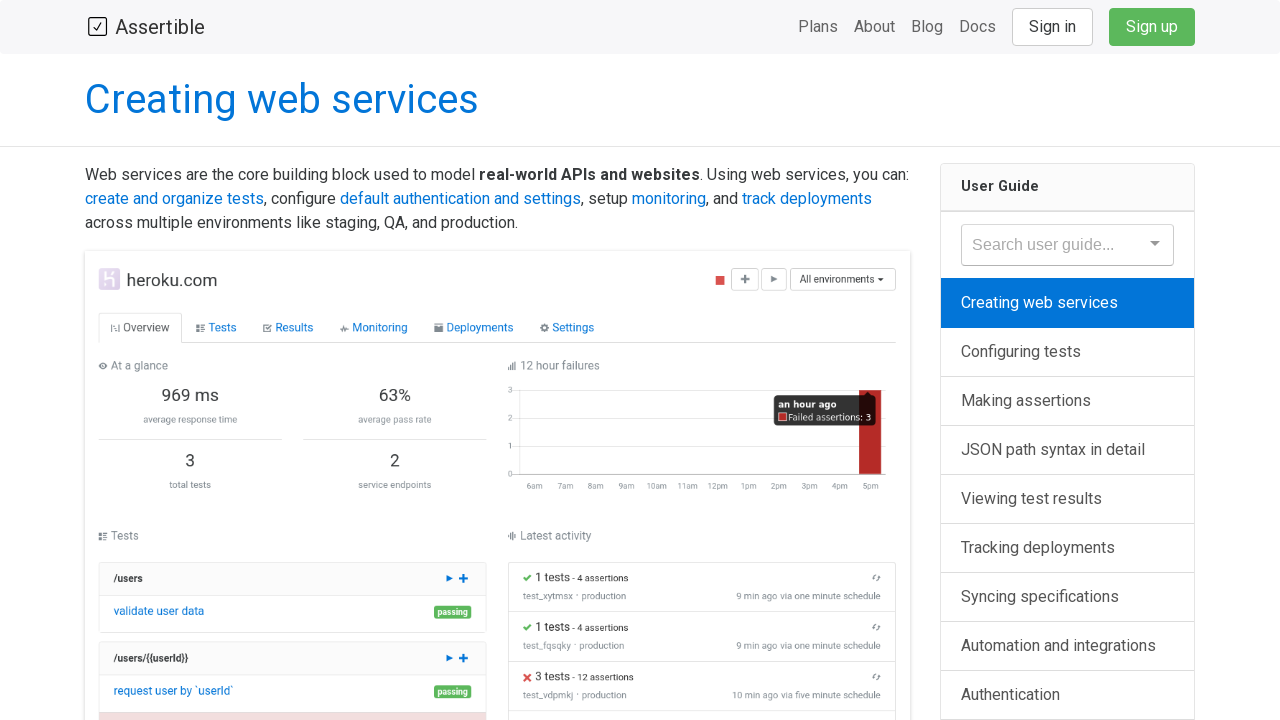

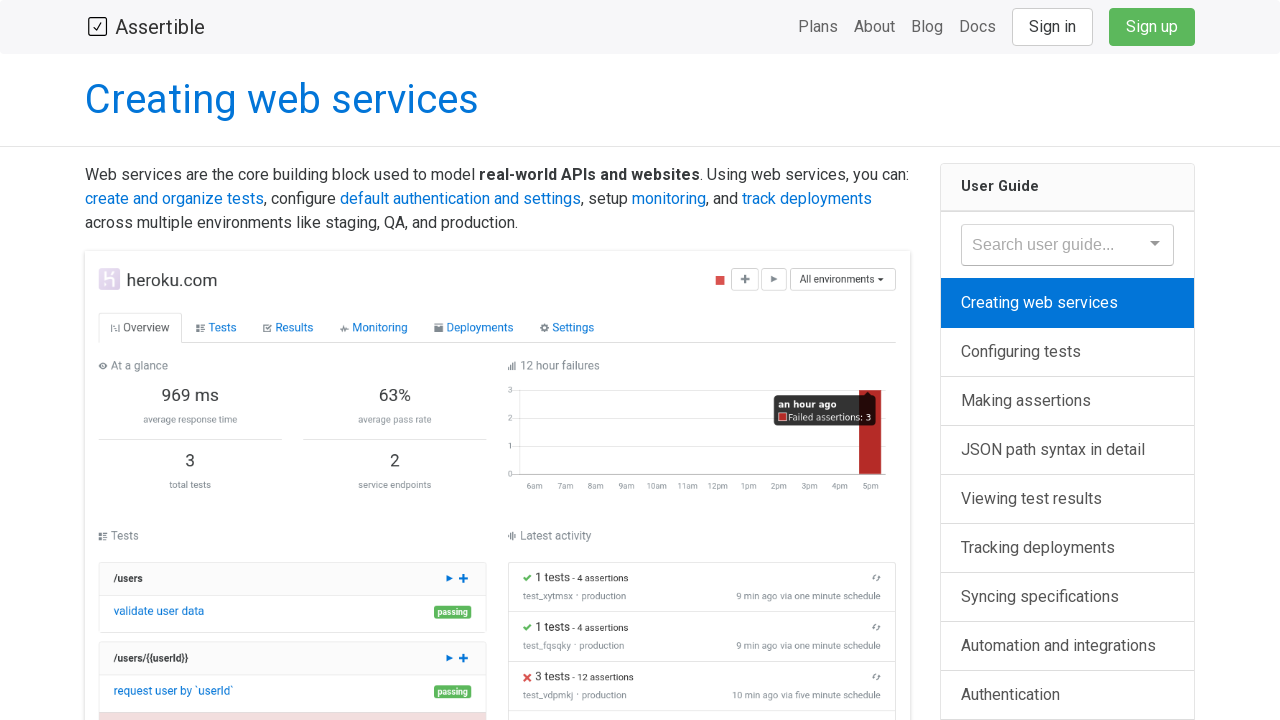